Tests page scrolling functionality by scrolling to the bottom of a countries of the world reference page

Starting URL: https://www.nationsonline.org/oneworld/countries_of_the_world.htm

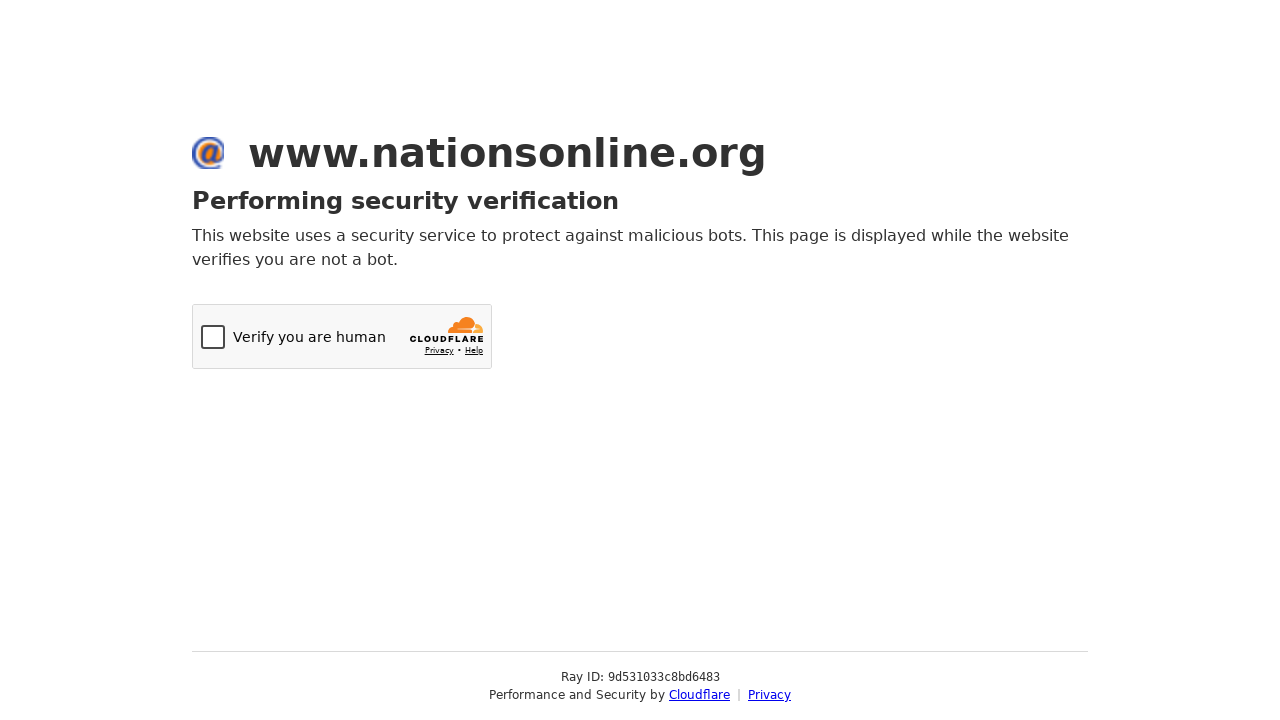

Navigated to countries of the world reference page
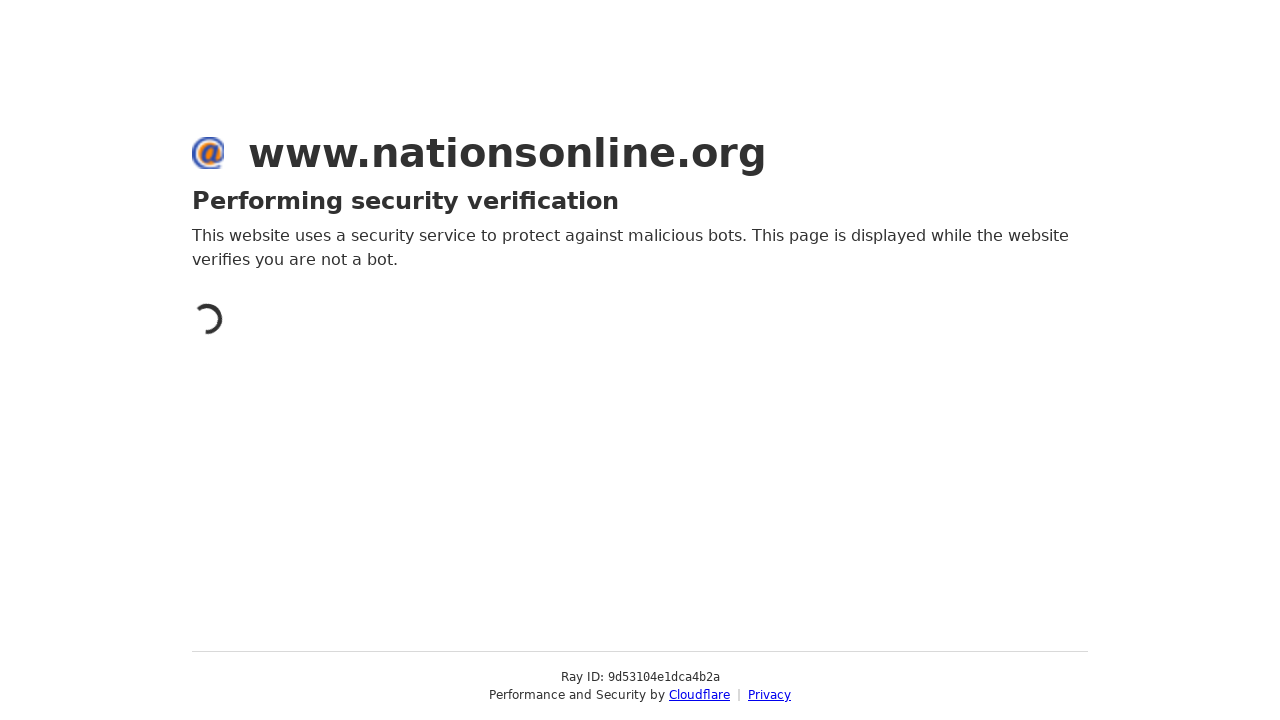

Scrolled to the bottom of the page
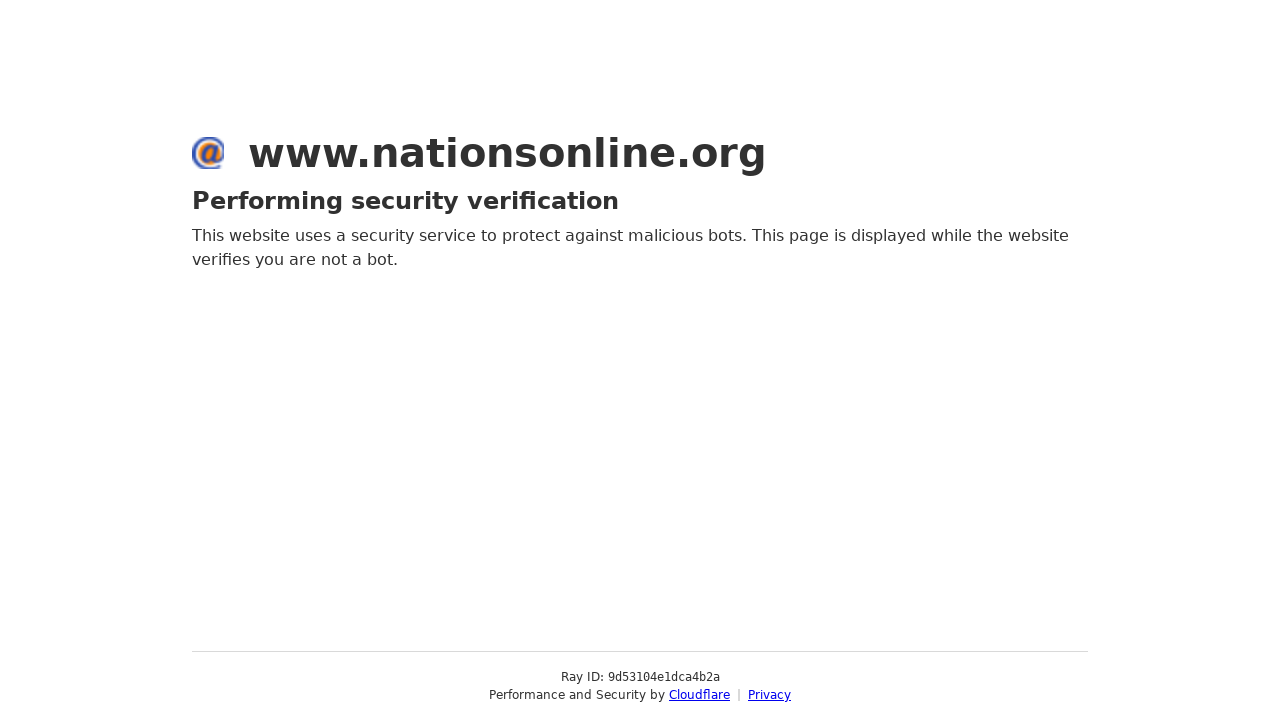

Waited for lazy-loaded content to load
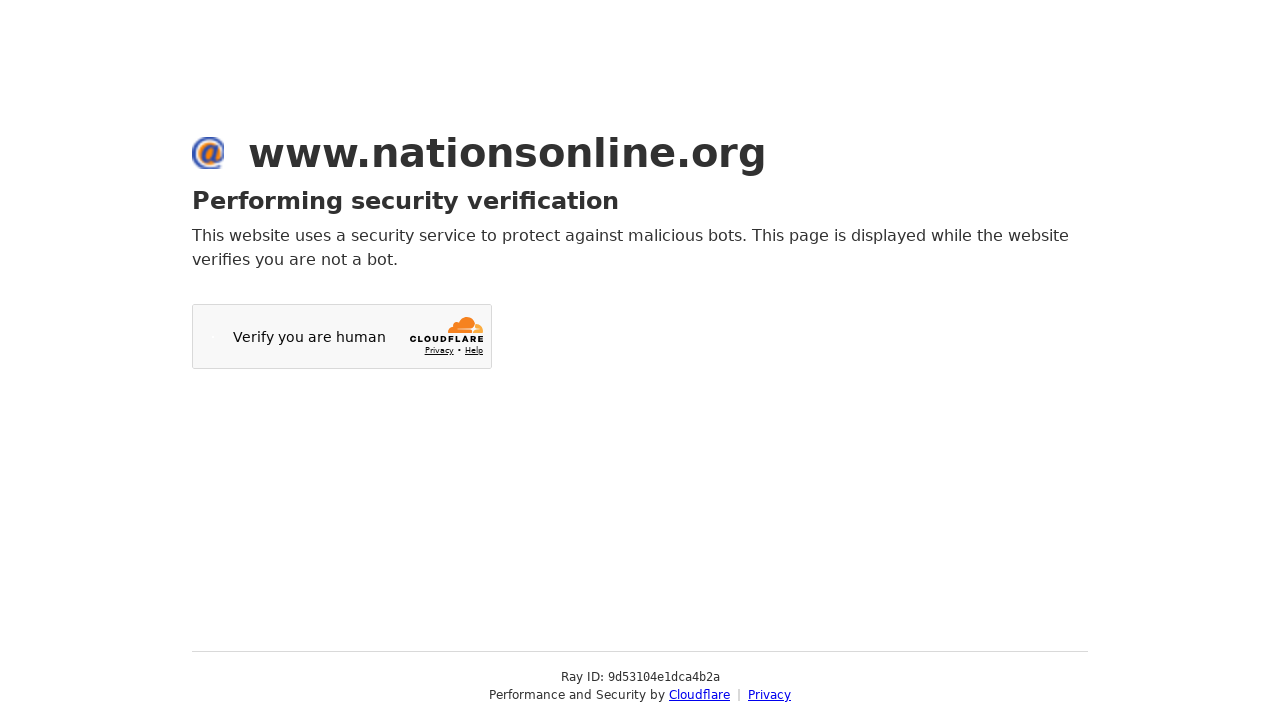

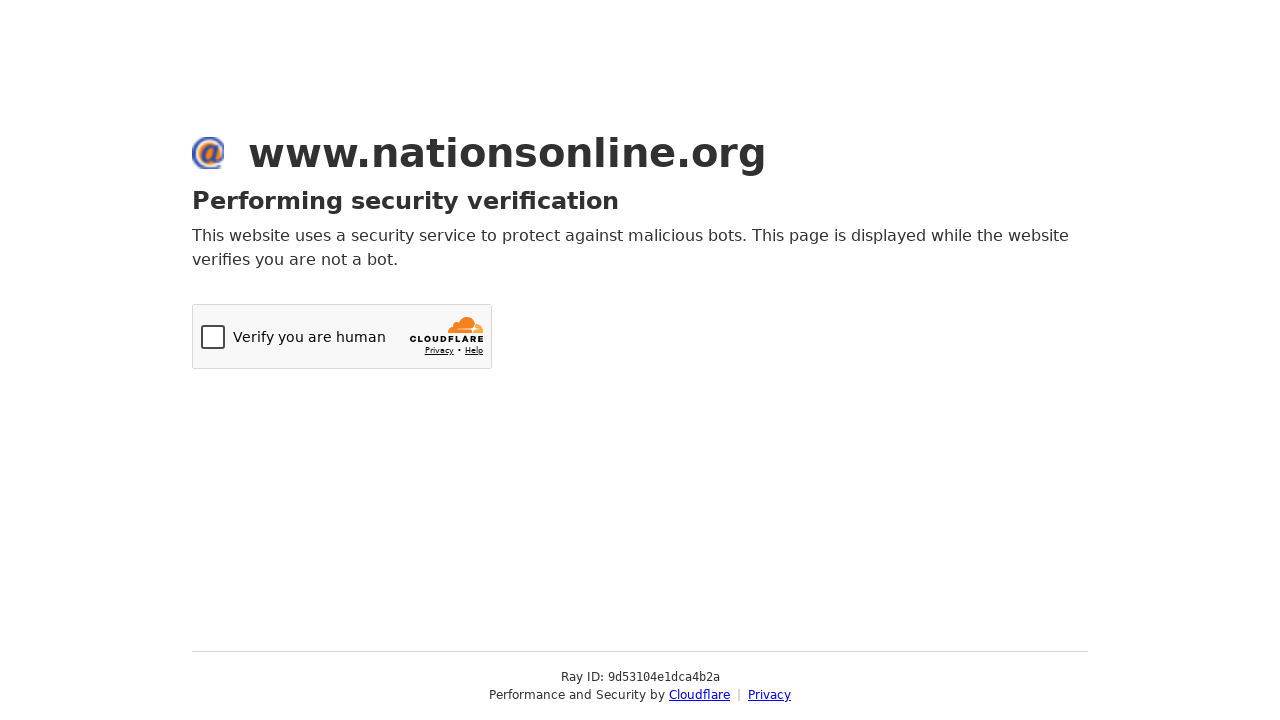